Tests navigation through the-internet.herokuapp.com by exploring the Deep DOM example page and then testing various HTTP status code pages (200, 301, 404, 500) using CSS and link text locators.

Starting URL: https://the-internet.herokuapp.com/

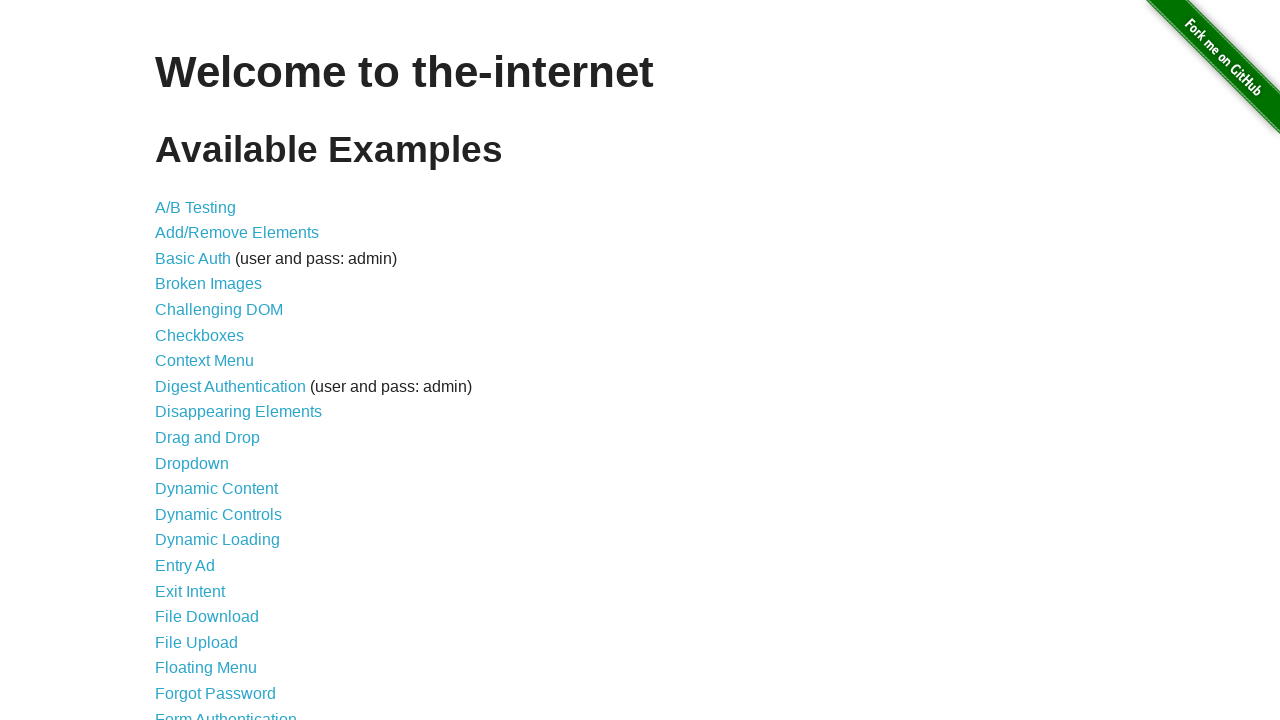

Clicked on Challenging DOM link following Basic Auth at (640, 284) on xpath=(.//*[normalize-space(text()) and normalize-space(.)='Basic Auth'])[1]/fol
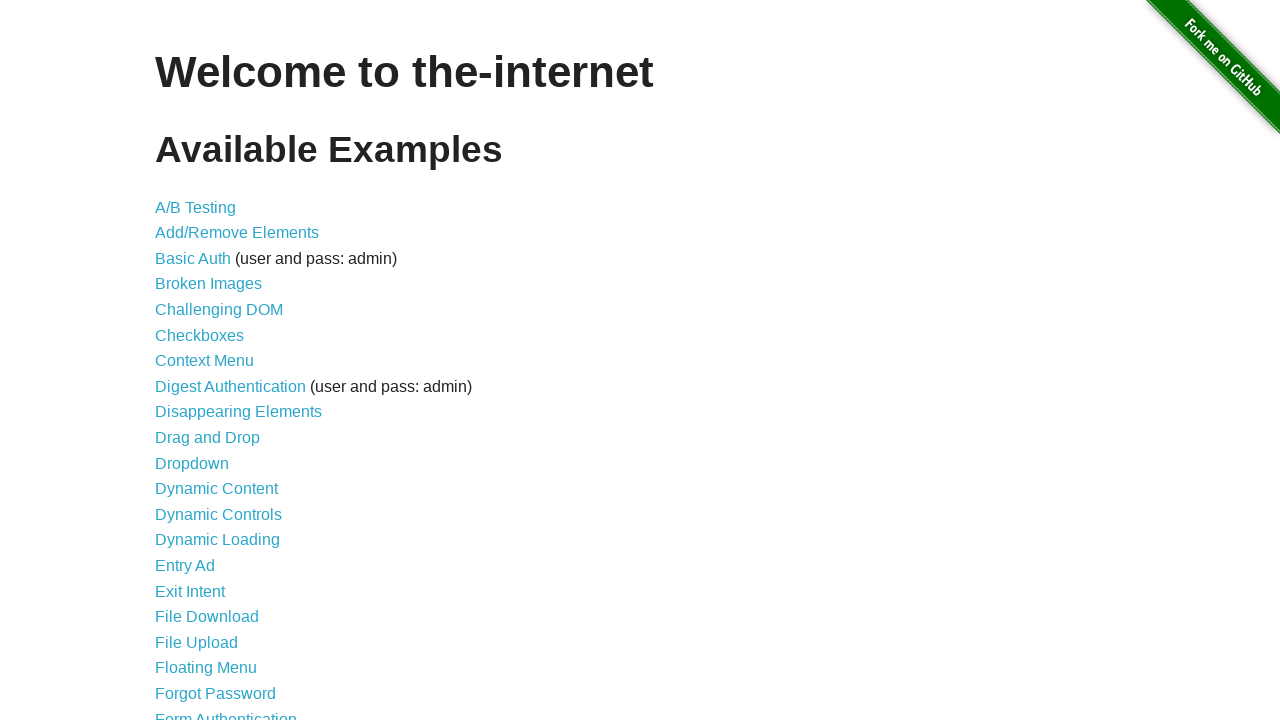

Clicked on Large & Deep DOM link at (225, 361) on text=Large & Deep DOM
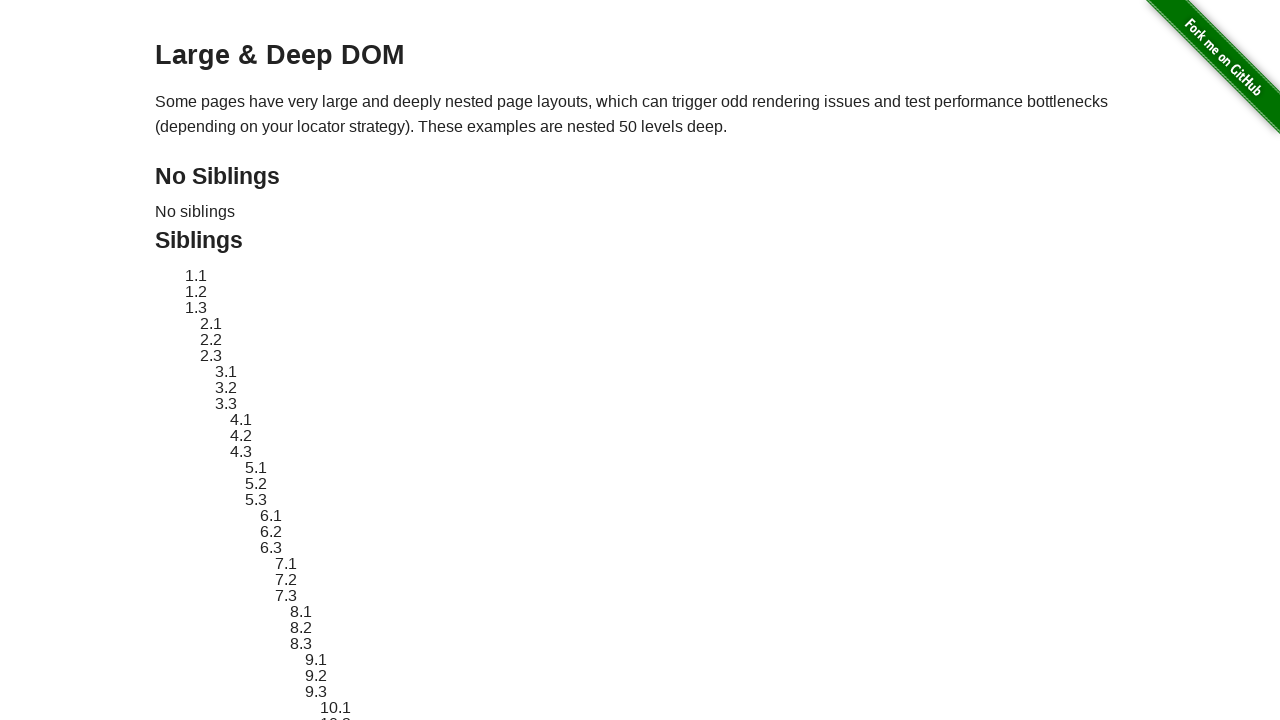

Clicked on sibling element in Deep DOM at (905, 361) on #sibling-49\.1
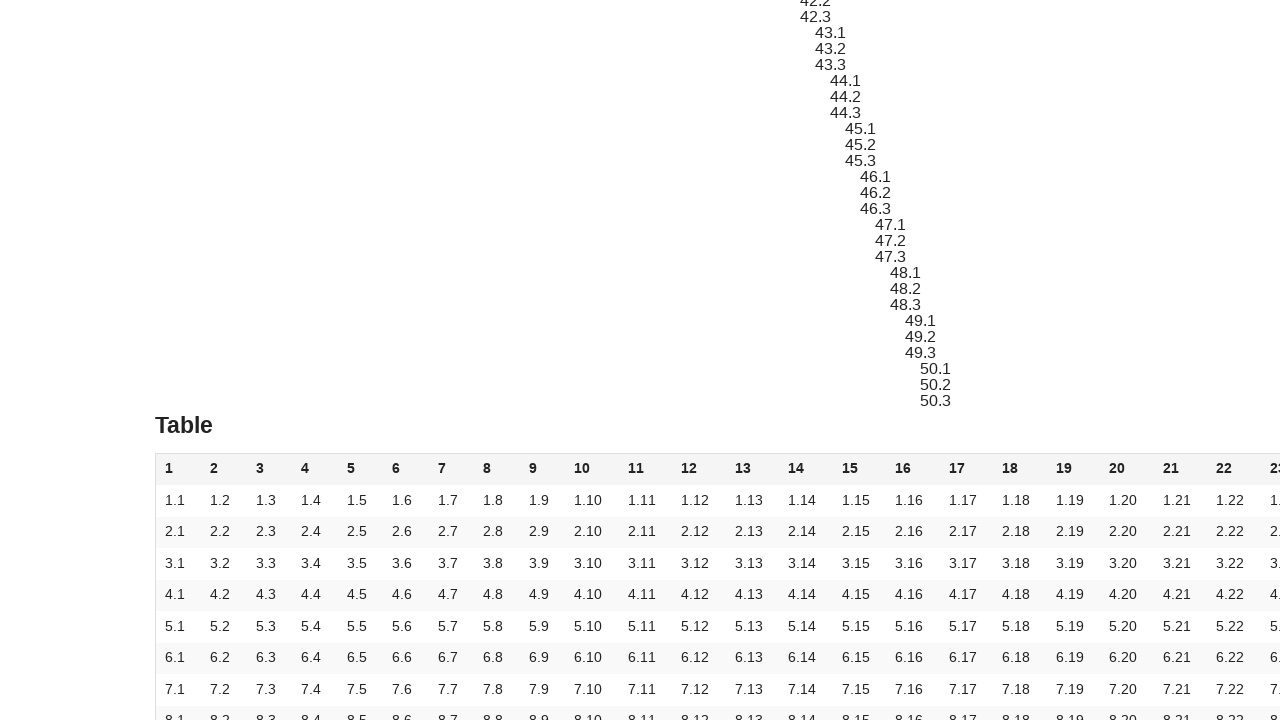

Clicked on table cell in row 4, column 17 at (967, 595) on tr.row-4 > td.column-17
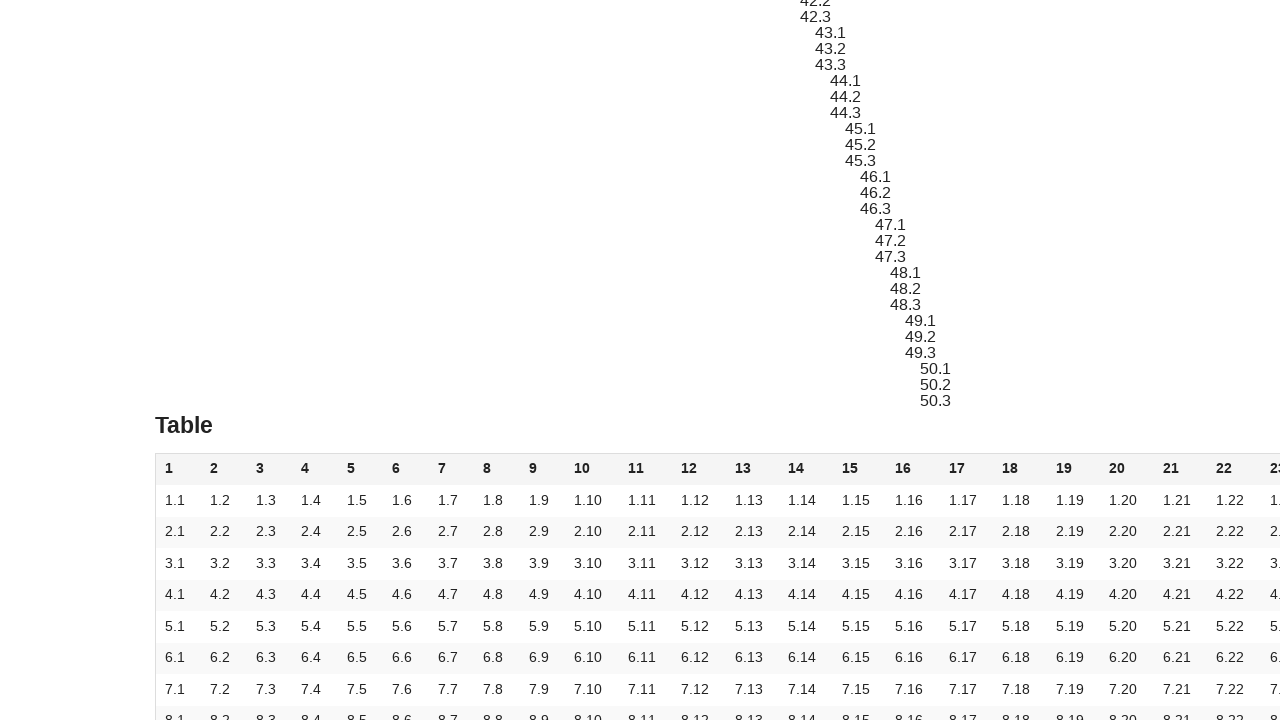

Navigated back from Deep DOM page
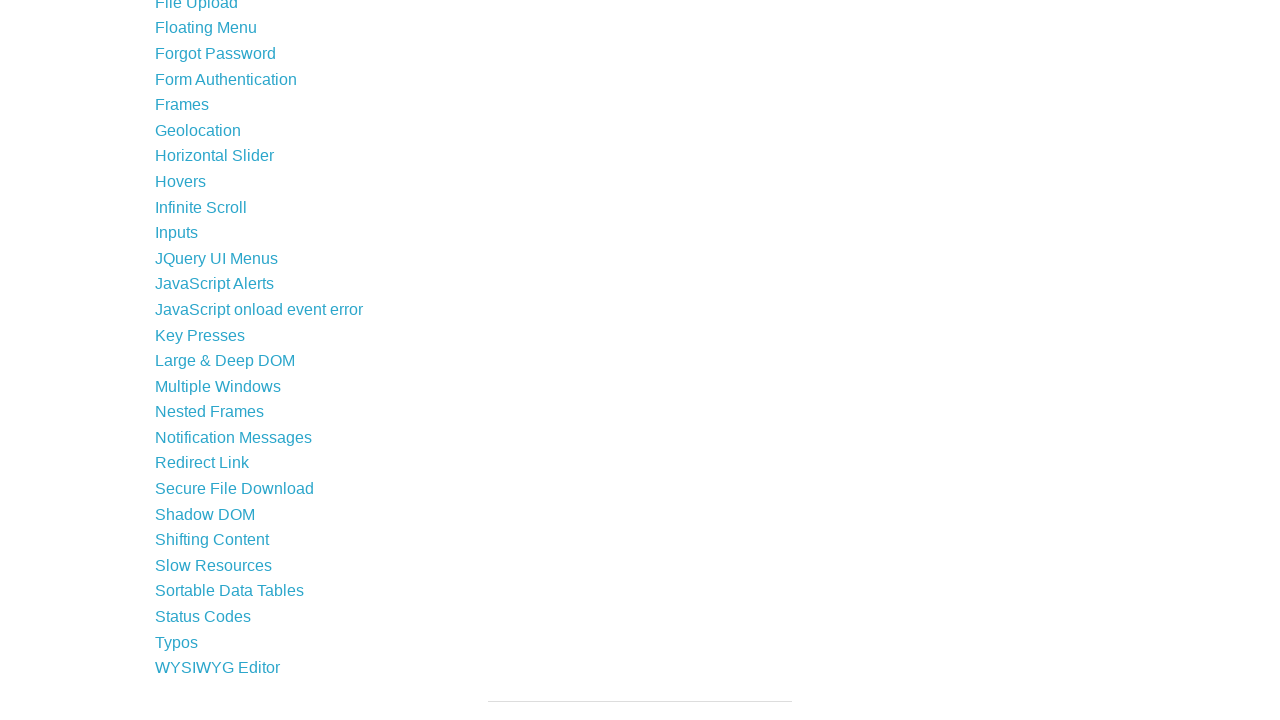

Clicked on Status Codes link at (203, 617) on text=Status Codes
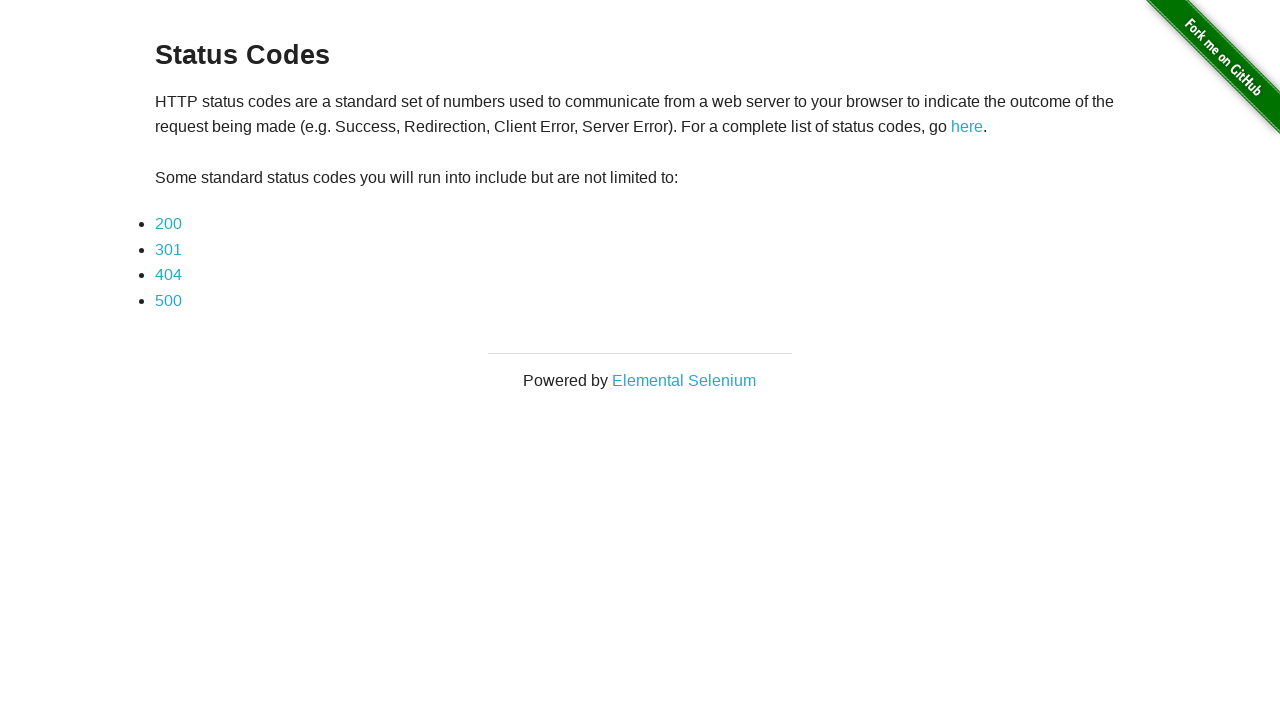

Clicked first link in status codes list at (168, 224) on li > a
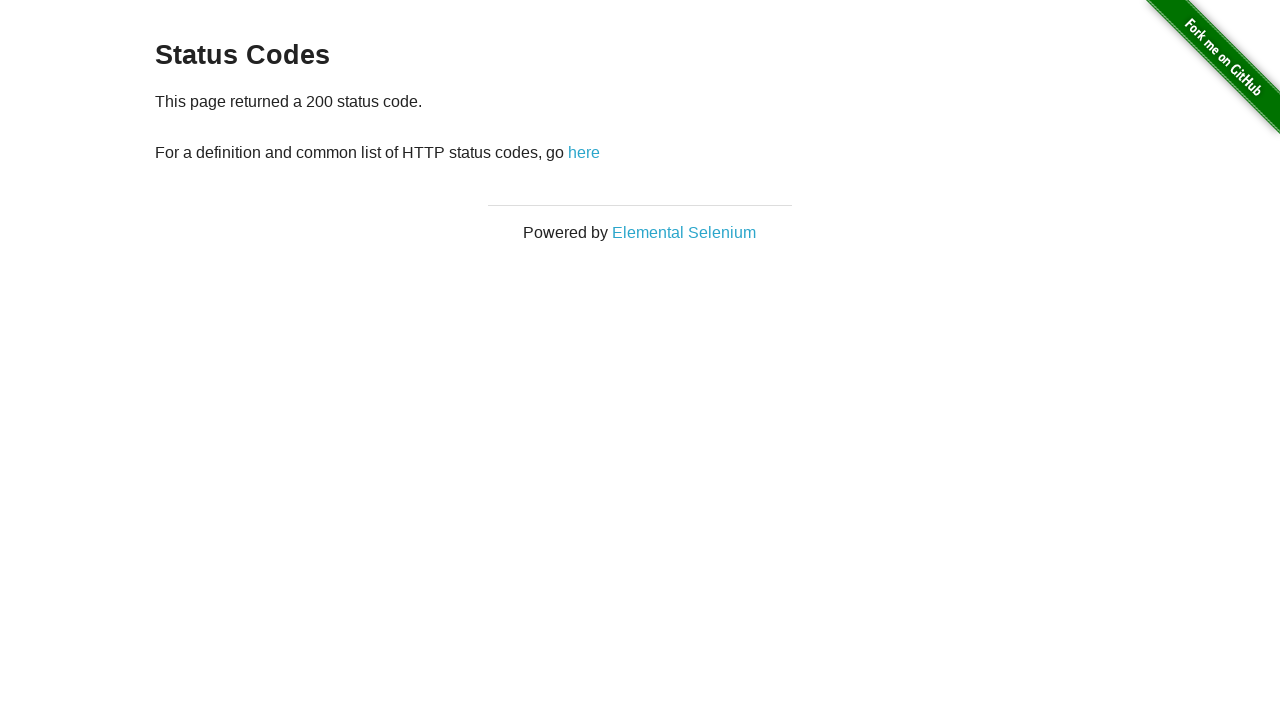

Clicked link in paragraph to navigate back at (584, 152) on p > a
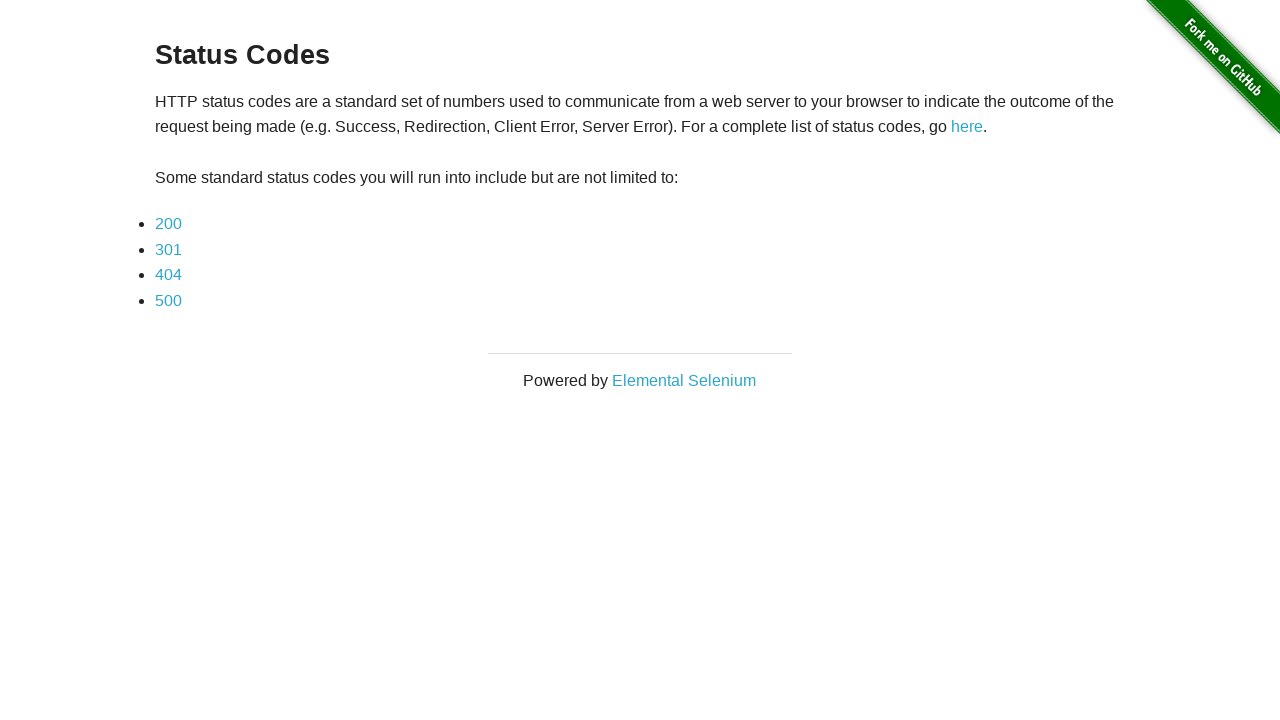

Clicked on Status Code 301 link at (168, 249) on text=301
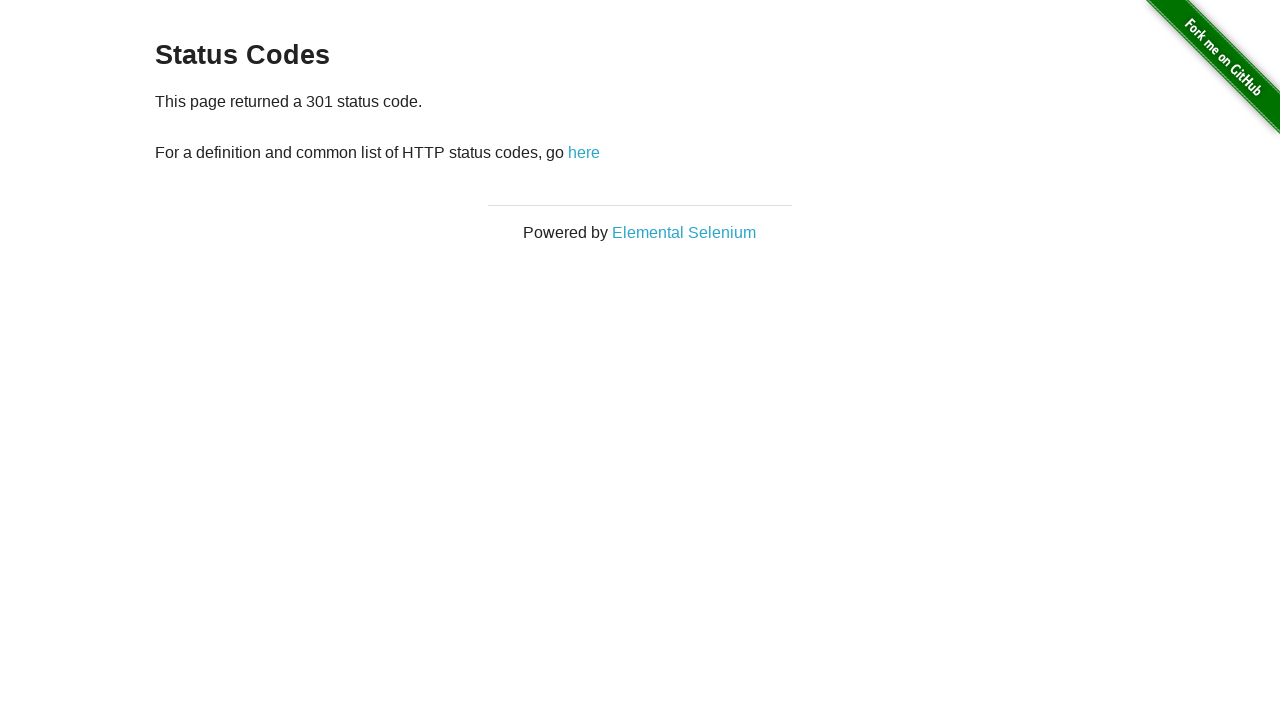

Clicked link in paragraph to navigate back from 301 page at (584, 152) on p > a
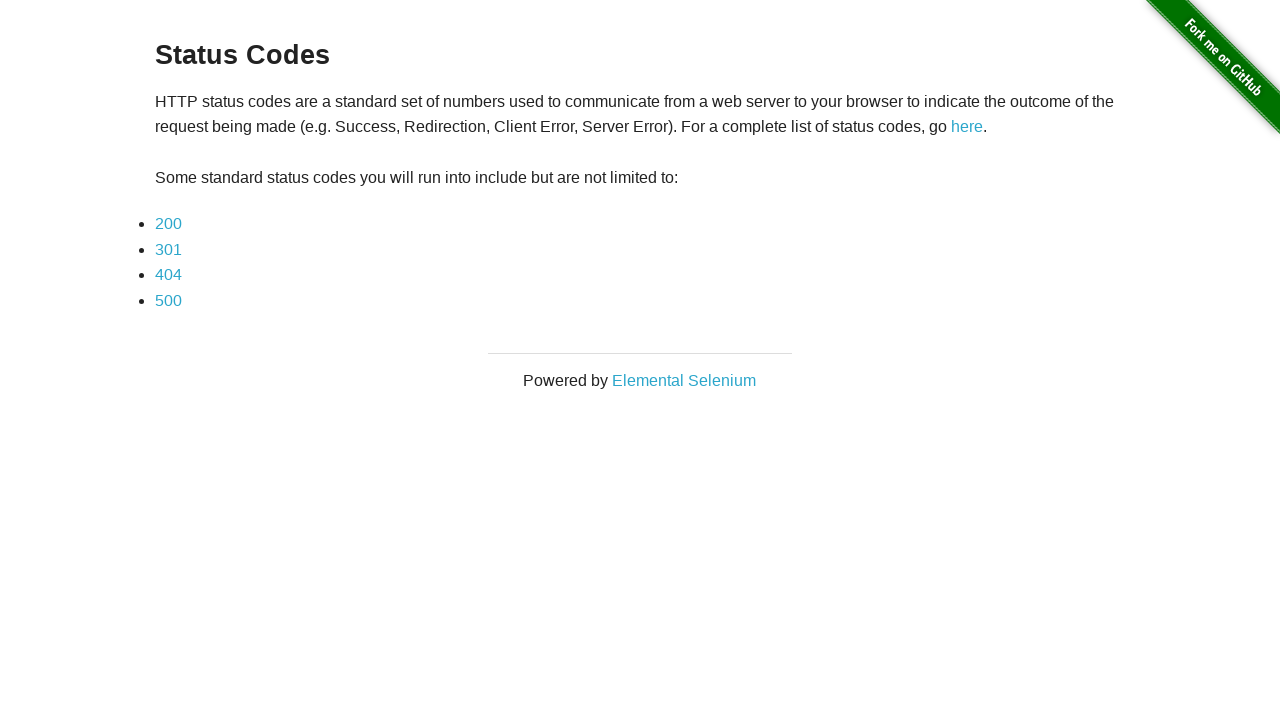

Clicked on Status Code 404 link at (168, 275) on text=404
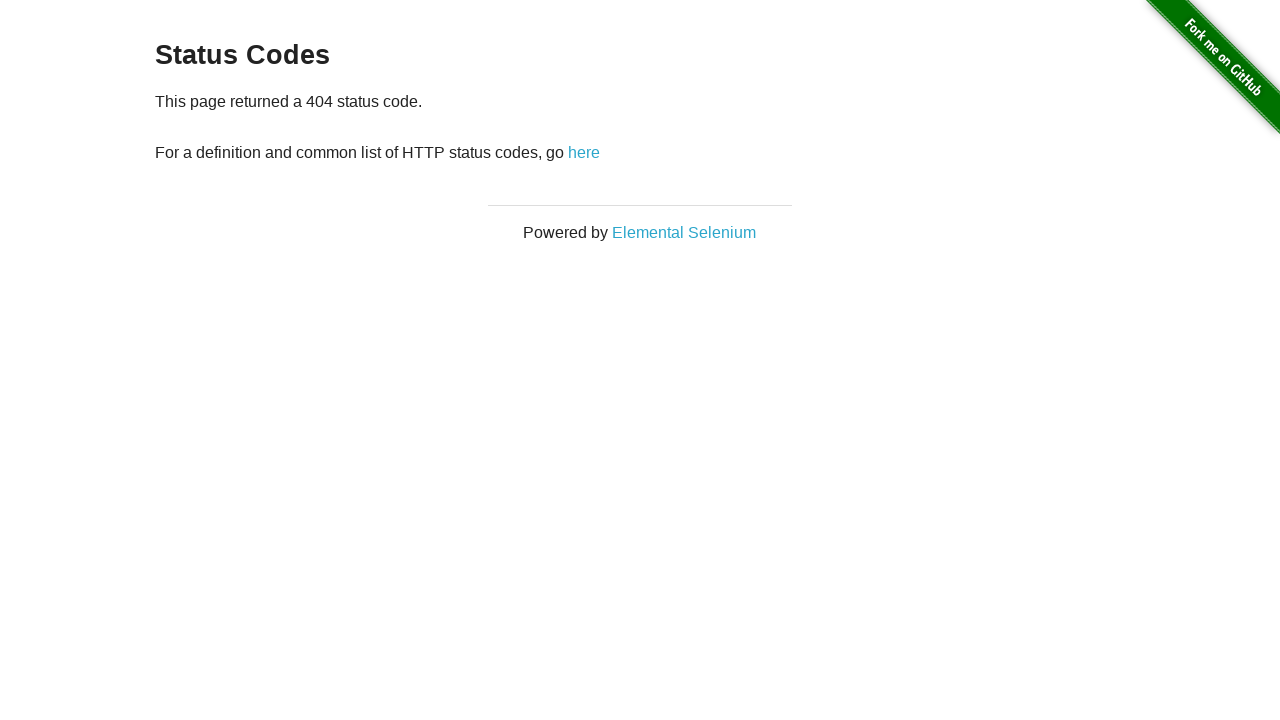

Clicked link in paragraph to navigate back from 404 page at (584, 152) on p > a
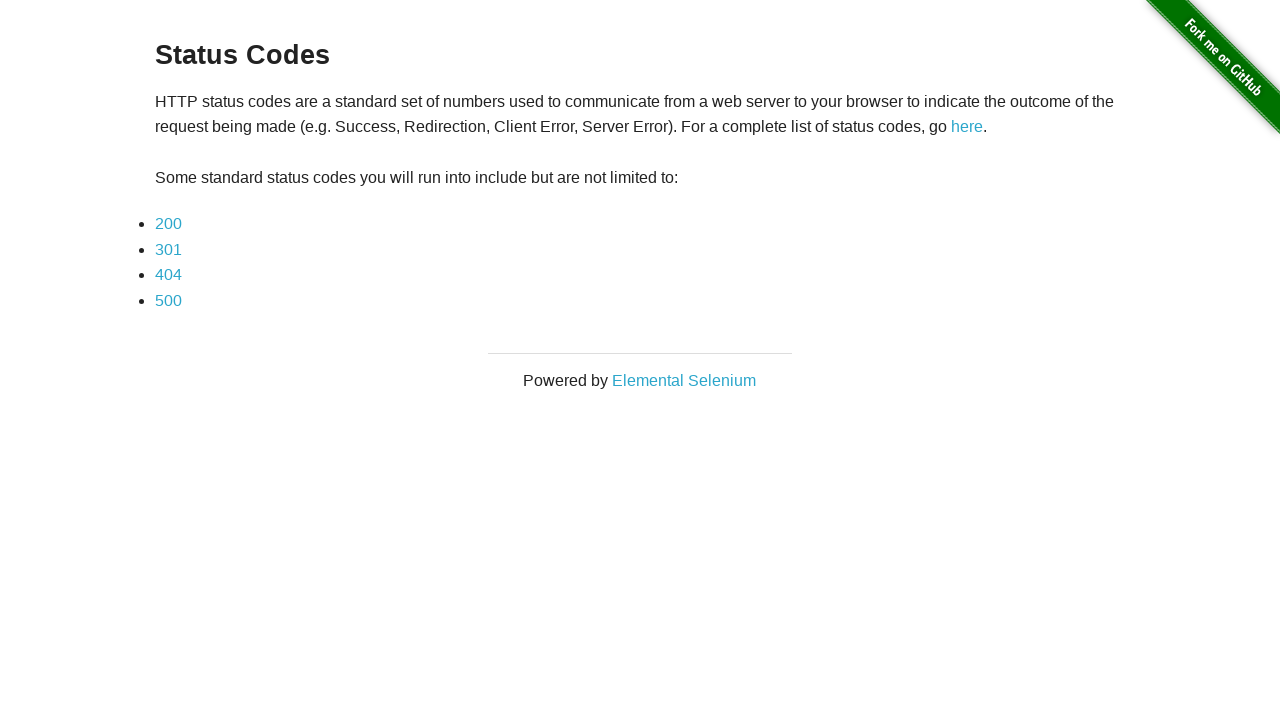

Clicked on Status Code 500 link at (168, 300) on text=500
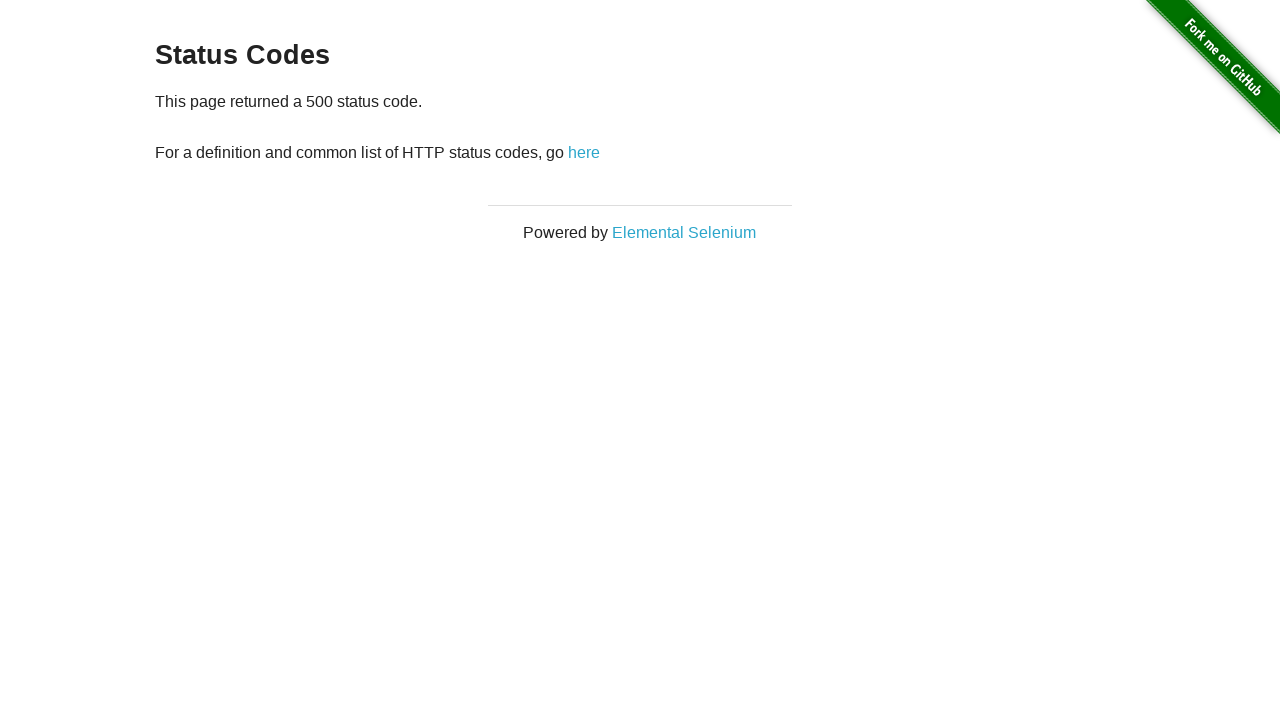

Clicked link in paragraph to navigate back from 500 page at (584, 152) on p > a
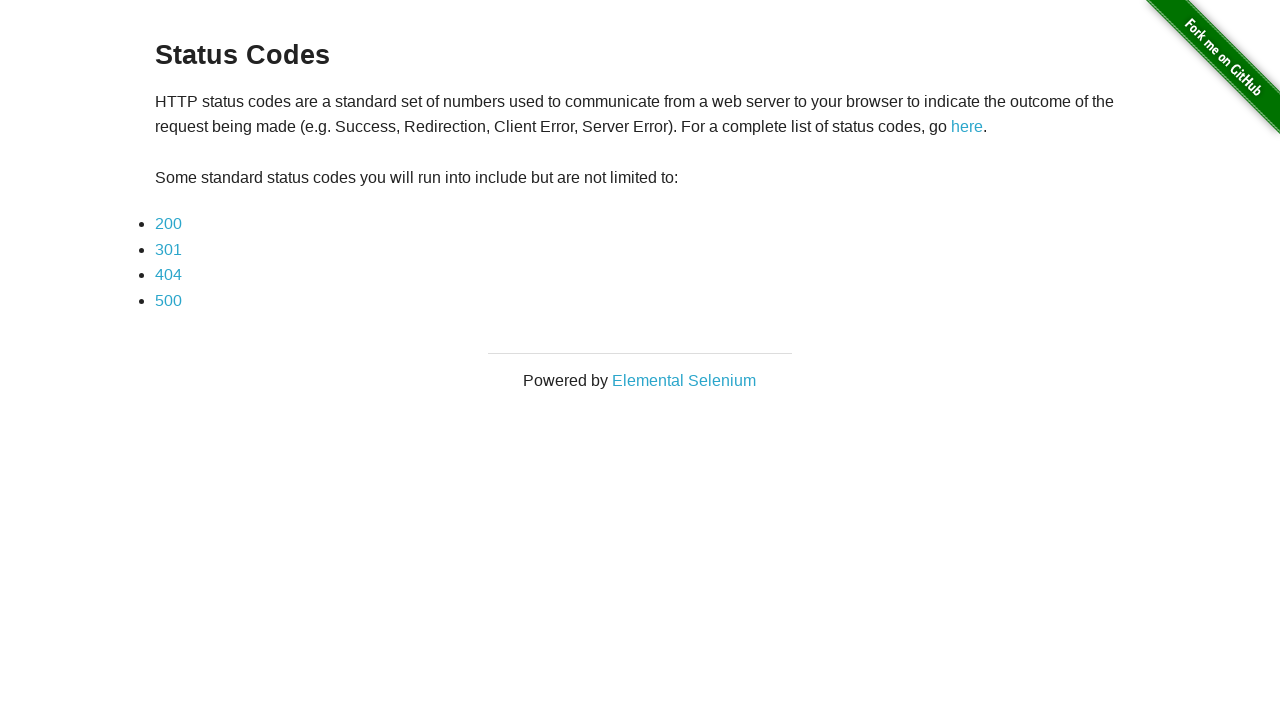

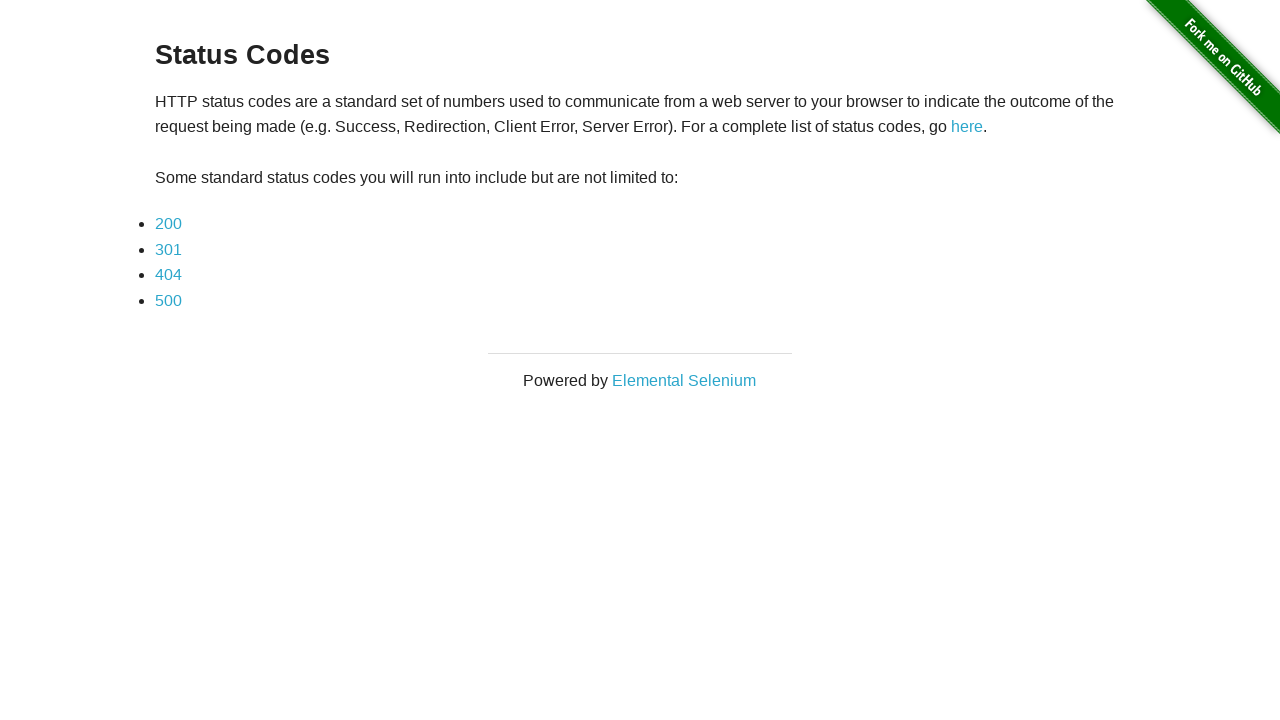